Tests drag and drop functionality by navigating to the drag and drop page and moving element A to element B's position

Starting URL: https://the-internet.herokuapp.com/

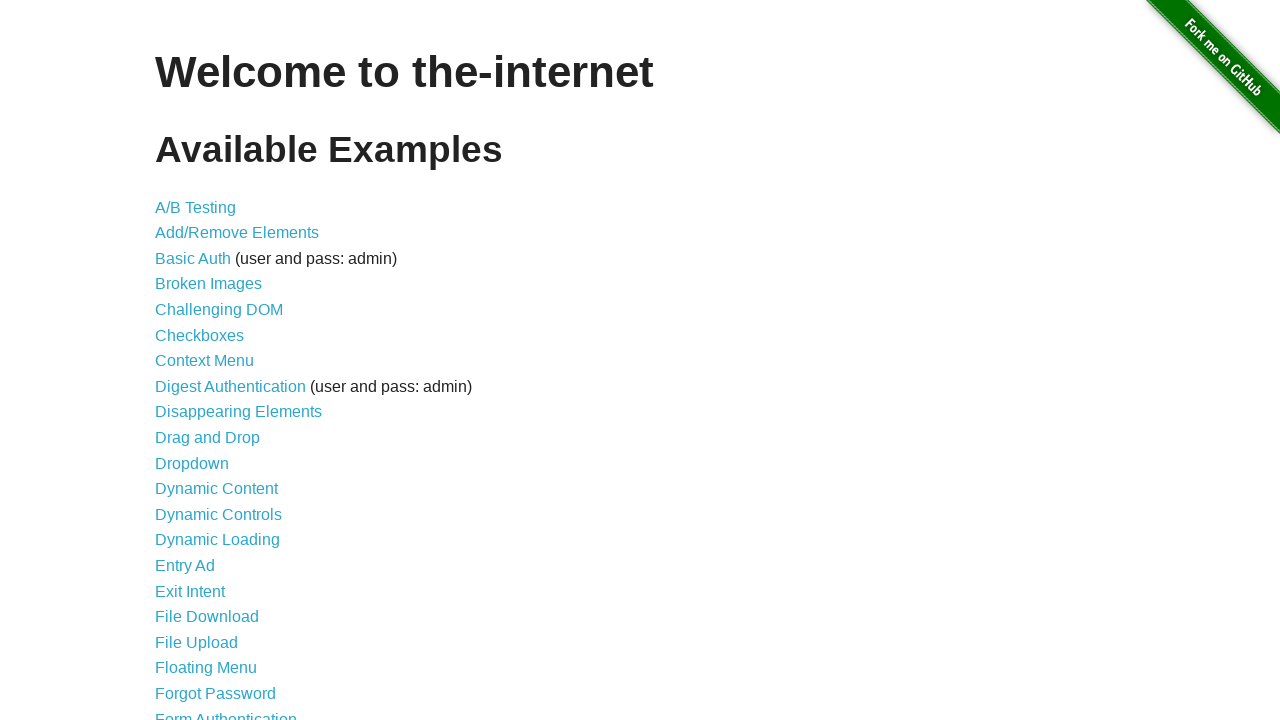

Clicked on the Drag and Drop link at (208, 438) on text=Drag and Drop
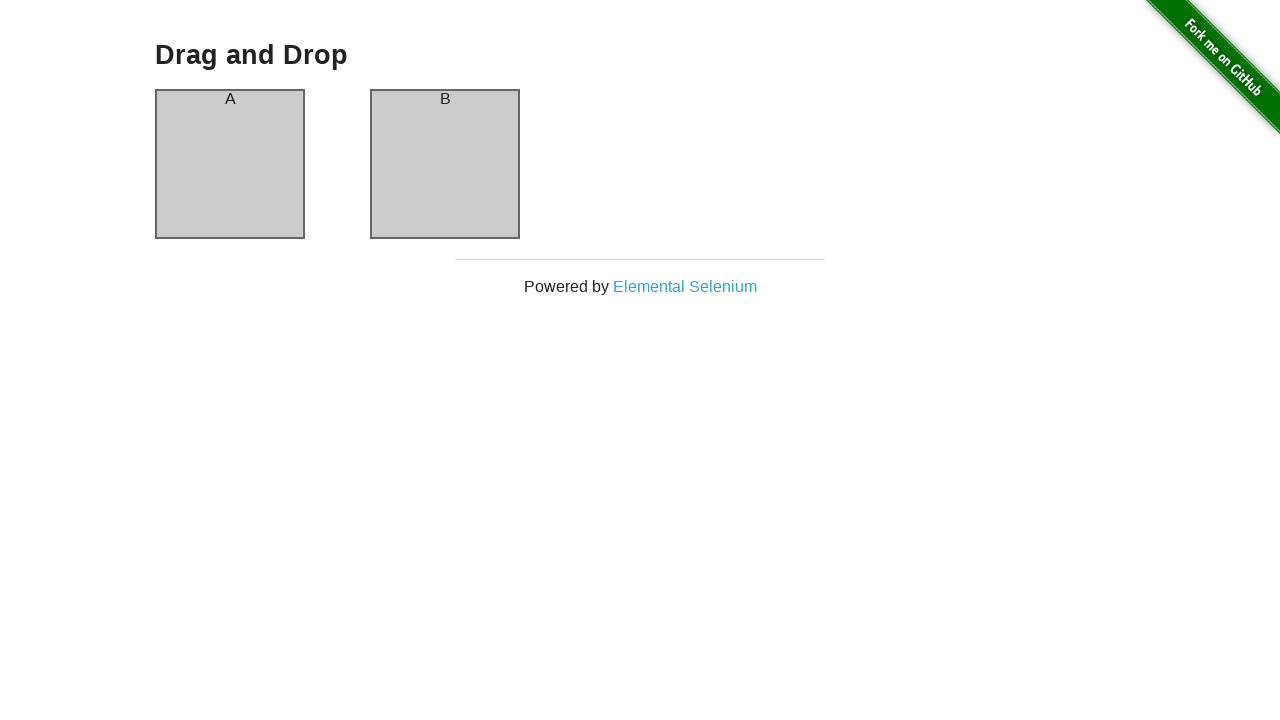

Drag and drop elements loaded
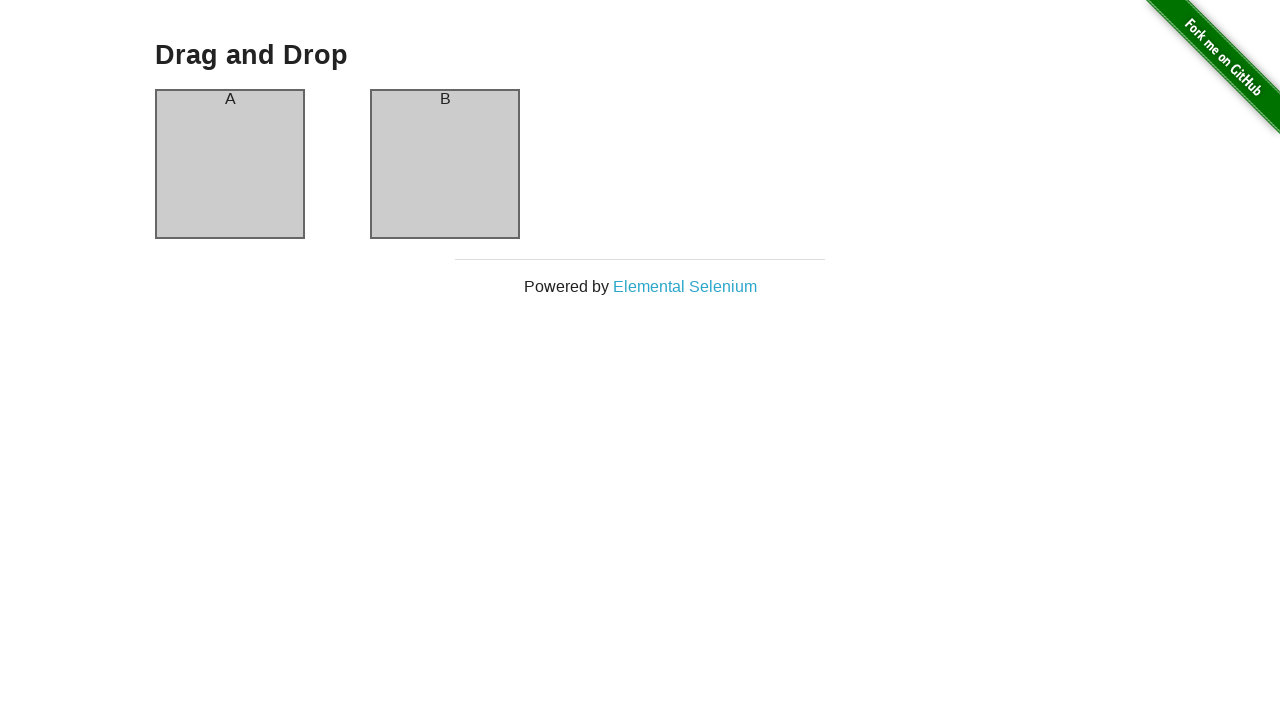

Located source element A
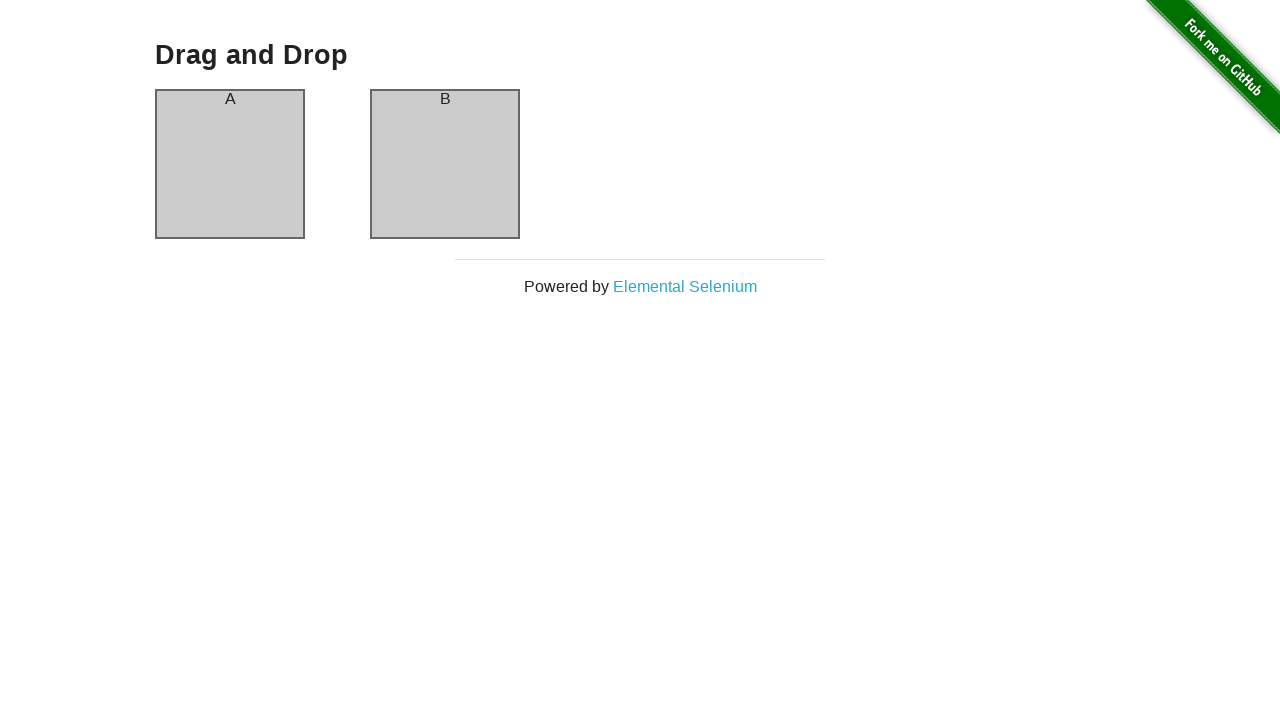

Located target element B
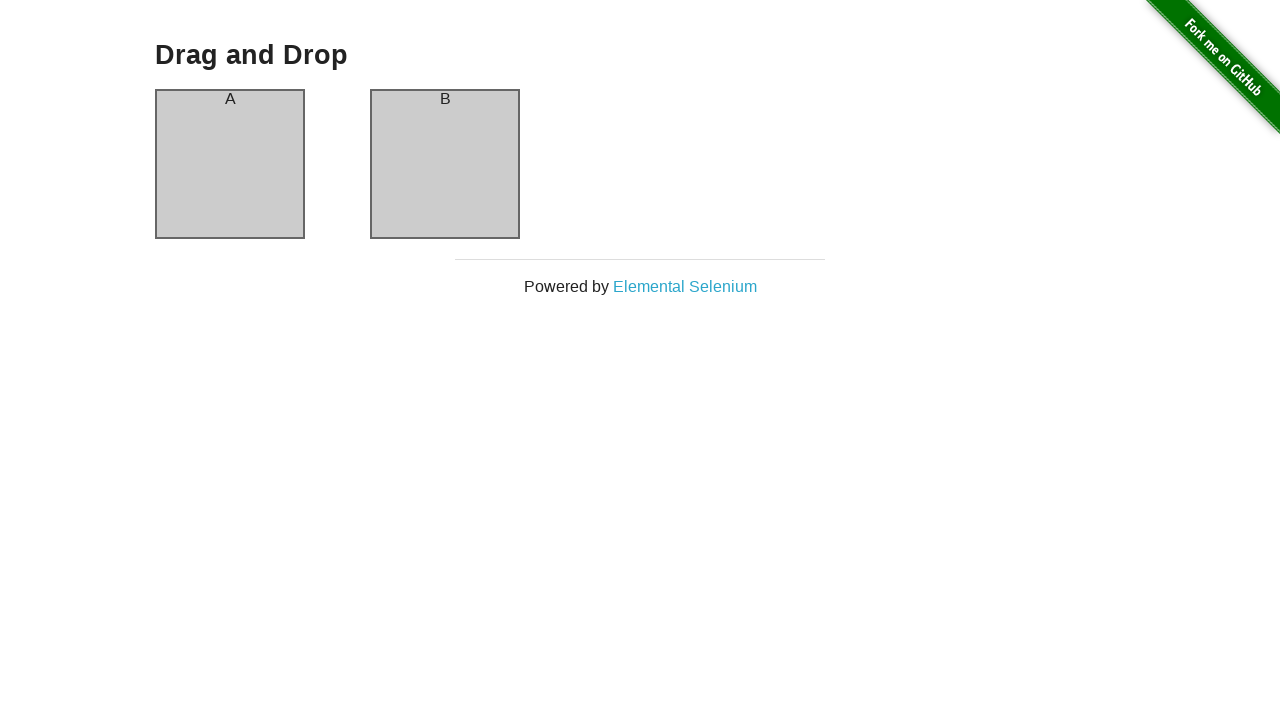

Dragged element A to element B's position at (445, 164)
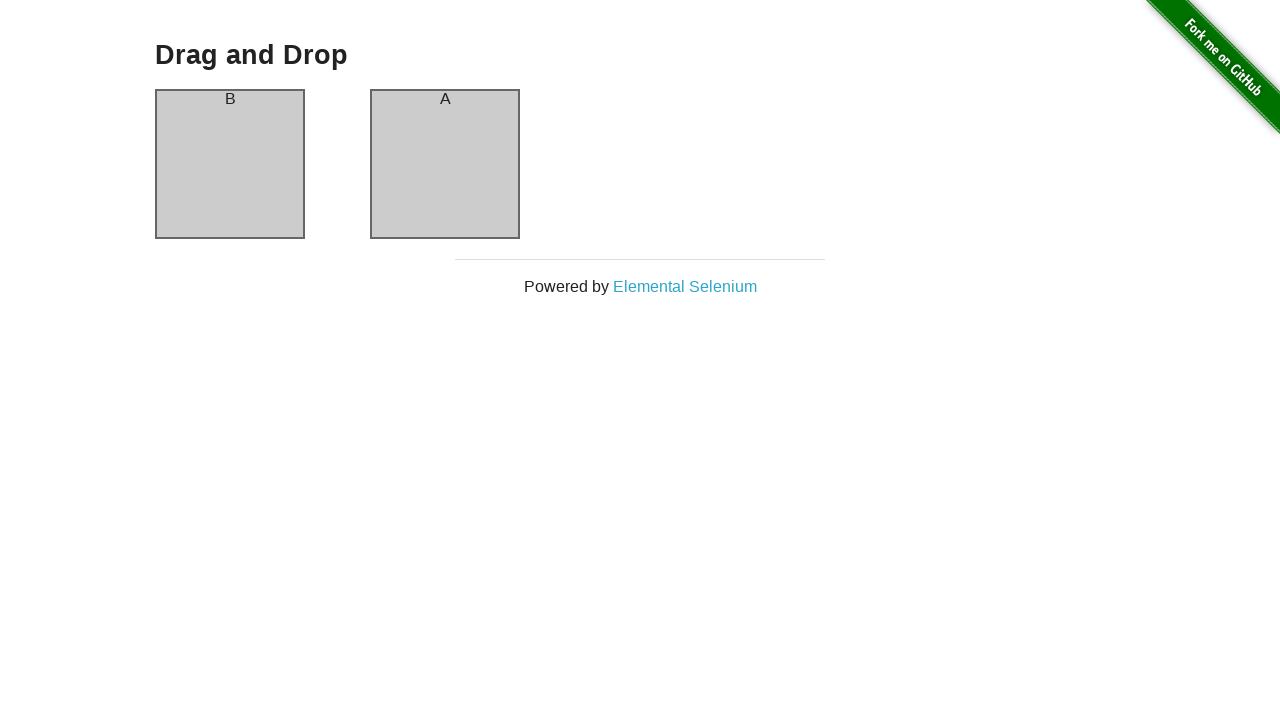

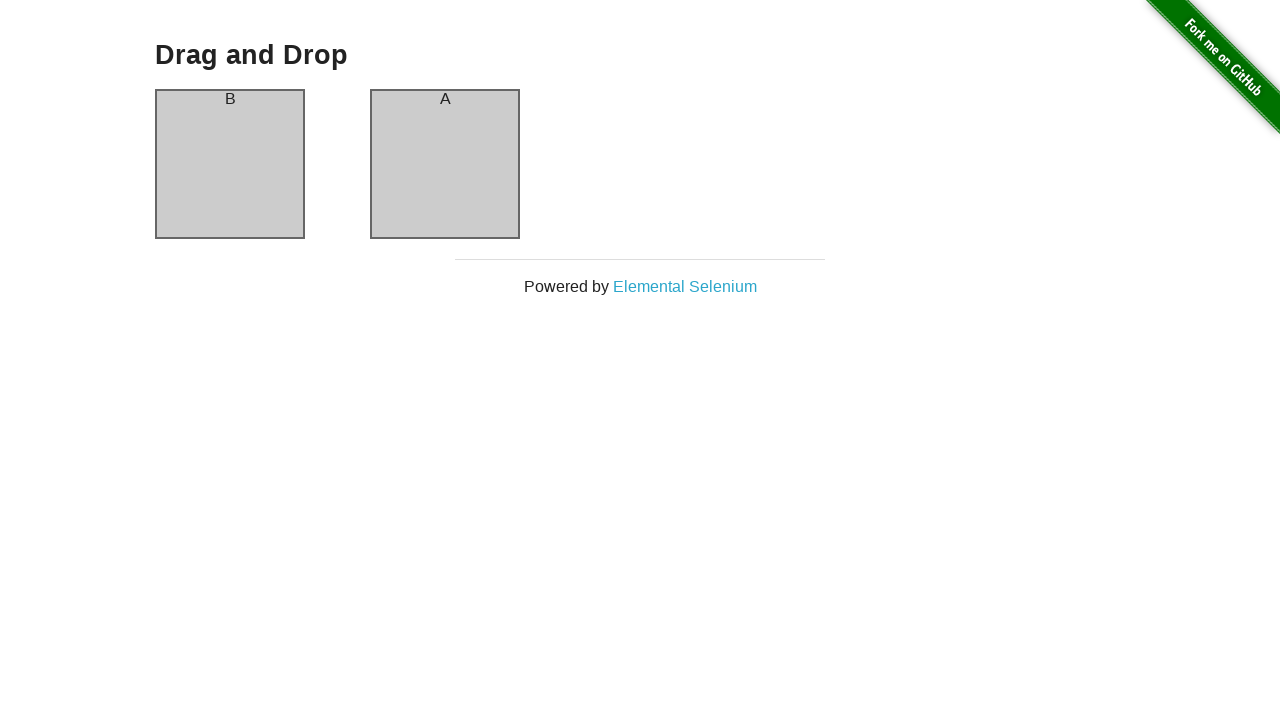